Tests dropdown selection using Playwright's built-in select_option method to choose "Option 1" by visible text, then verifies the selection.

Starting URL: http://the-internet.herokuapp.com/dropdown

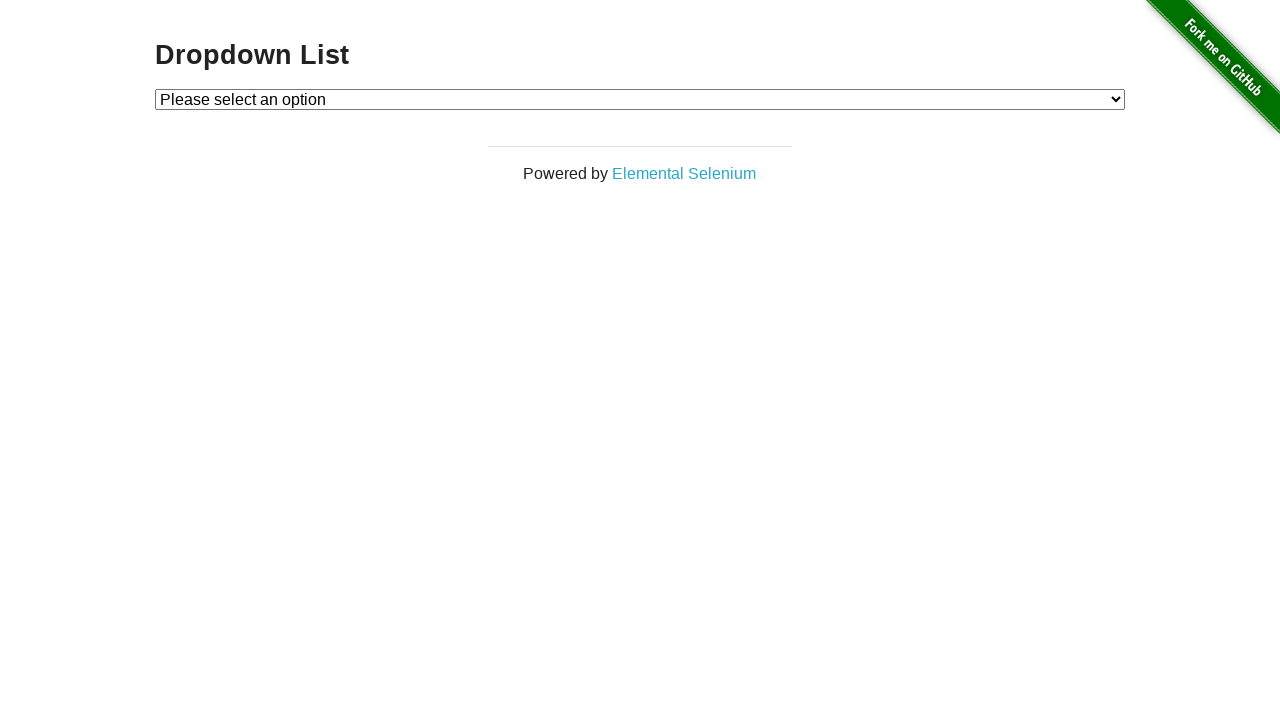

Selected 'Option 1' from dropdown using select_option on #dropdown
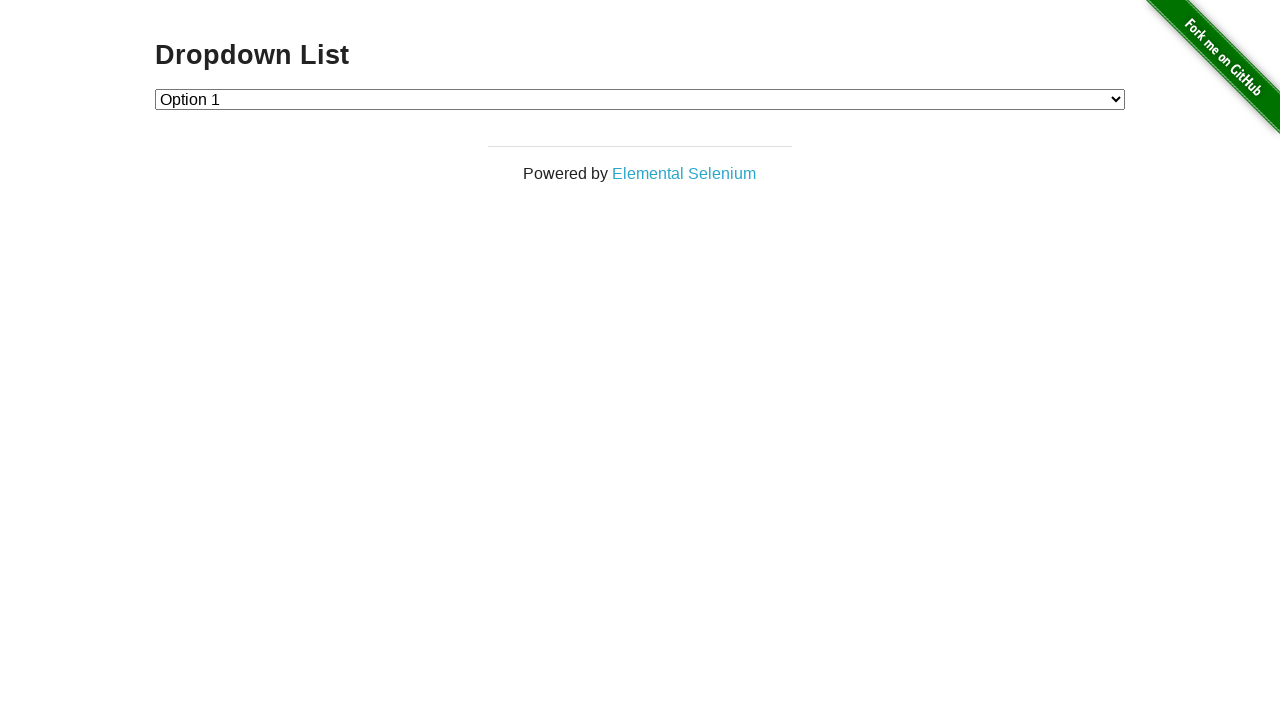

Retrieved selected option text from dropdown
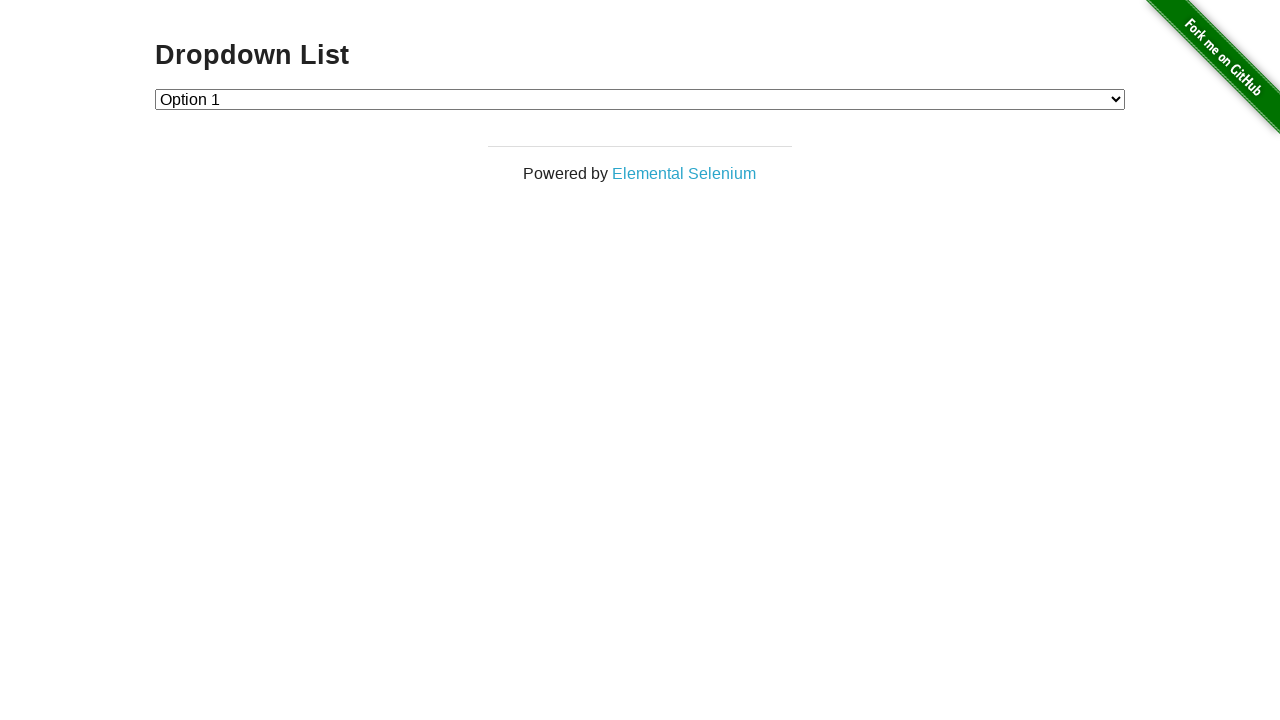

Verified selected option text is 'Option 1'
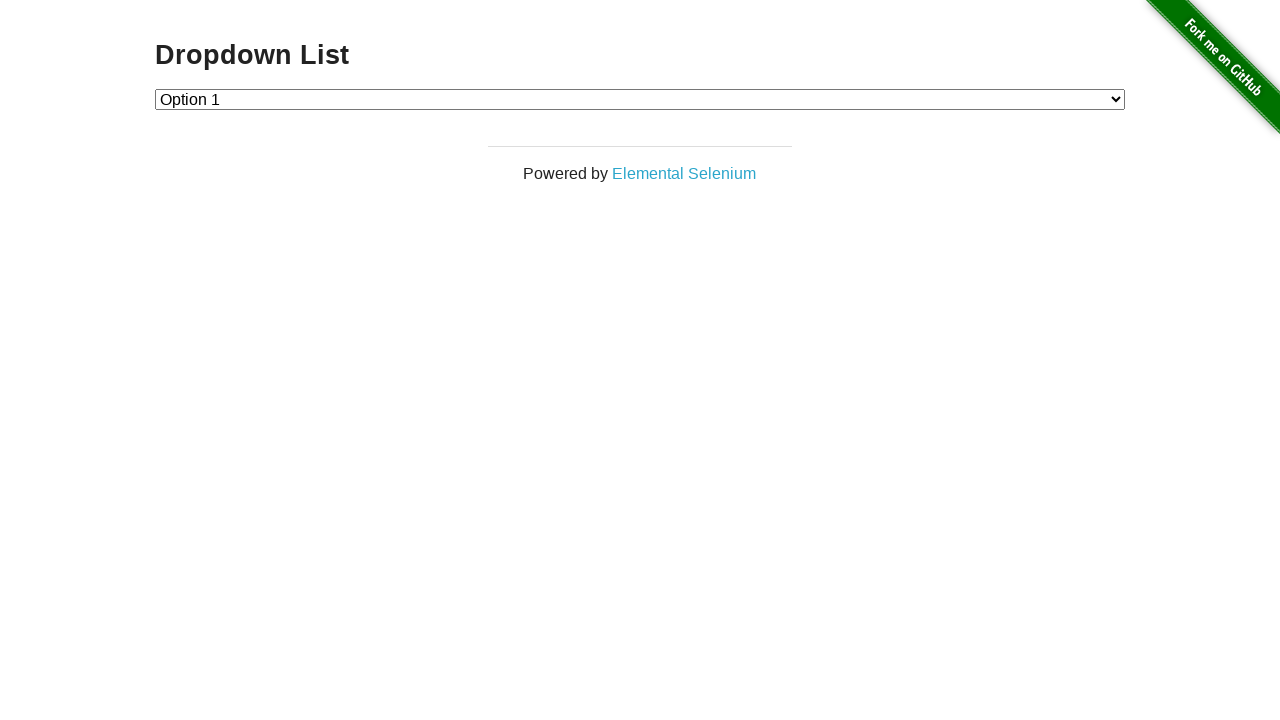

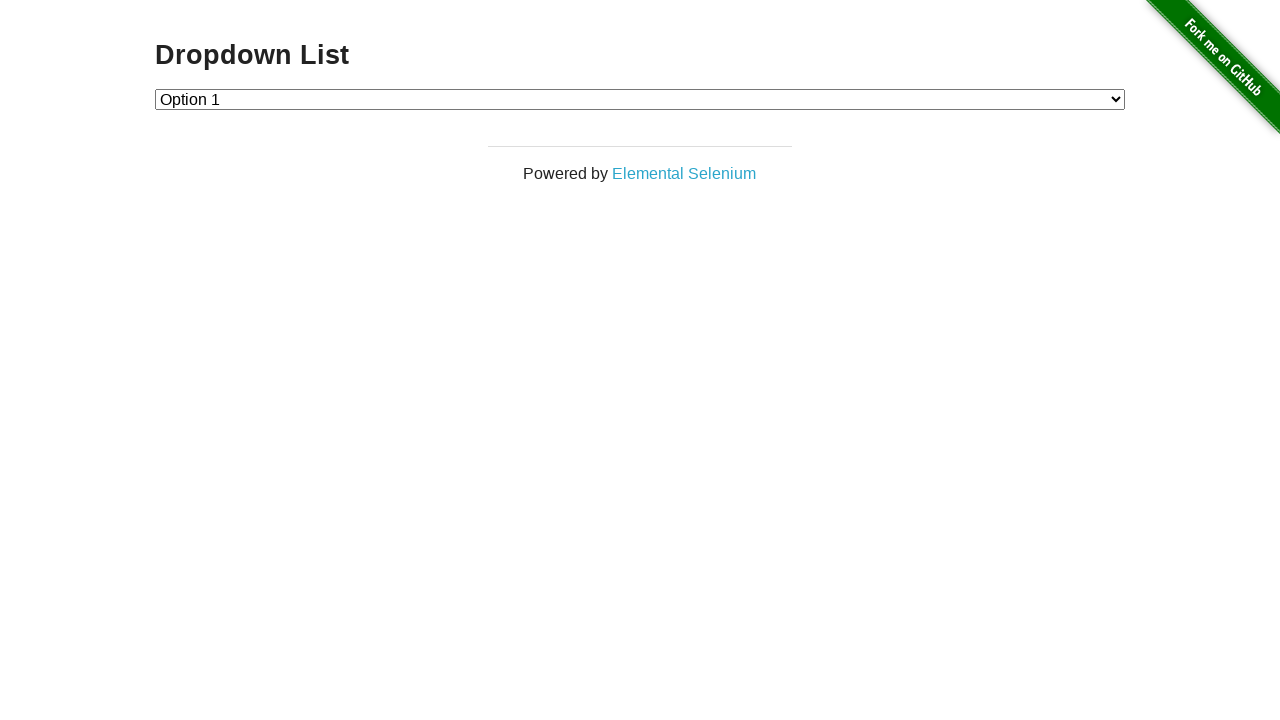